Navigates to a login page and clicks on a LinkedIn link that opens in a new window, then switches to that window

Starting URL: https://ineuron-courses.vercel.app/login

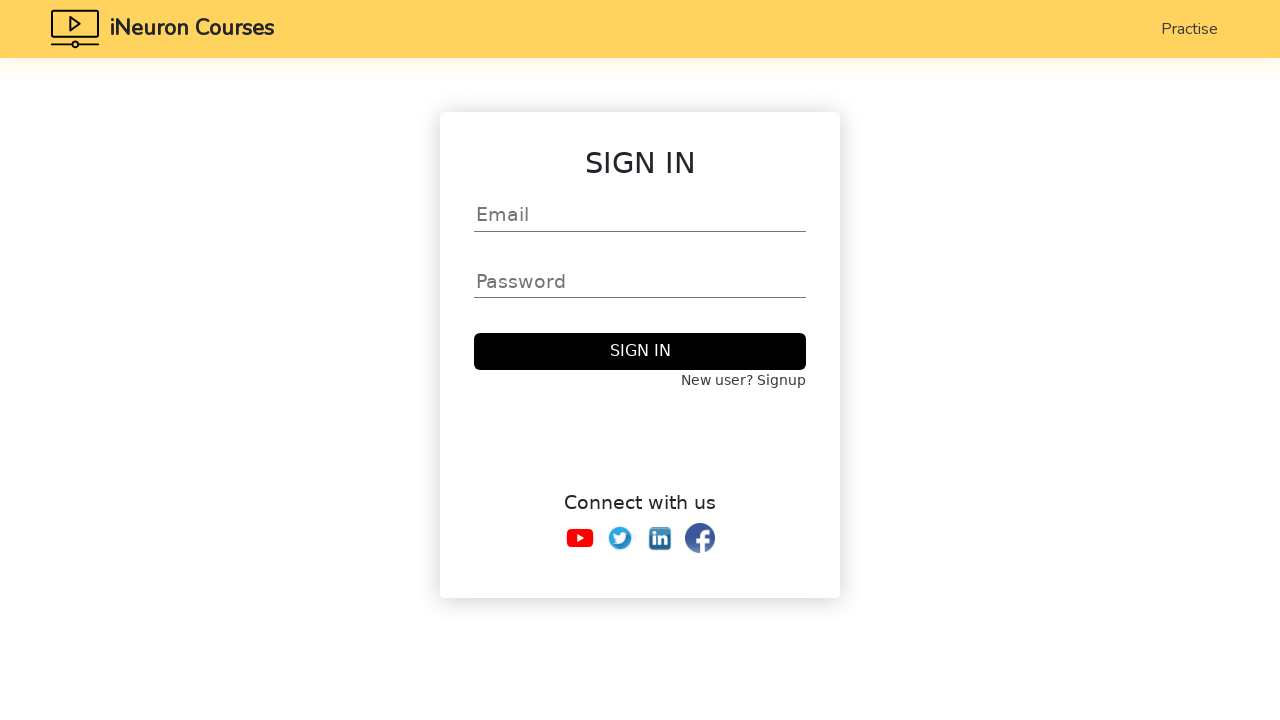

Navigated to login page at https://ineuron-courses.vercel.app/login
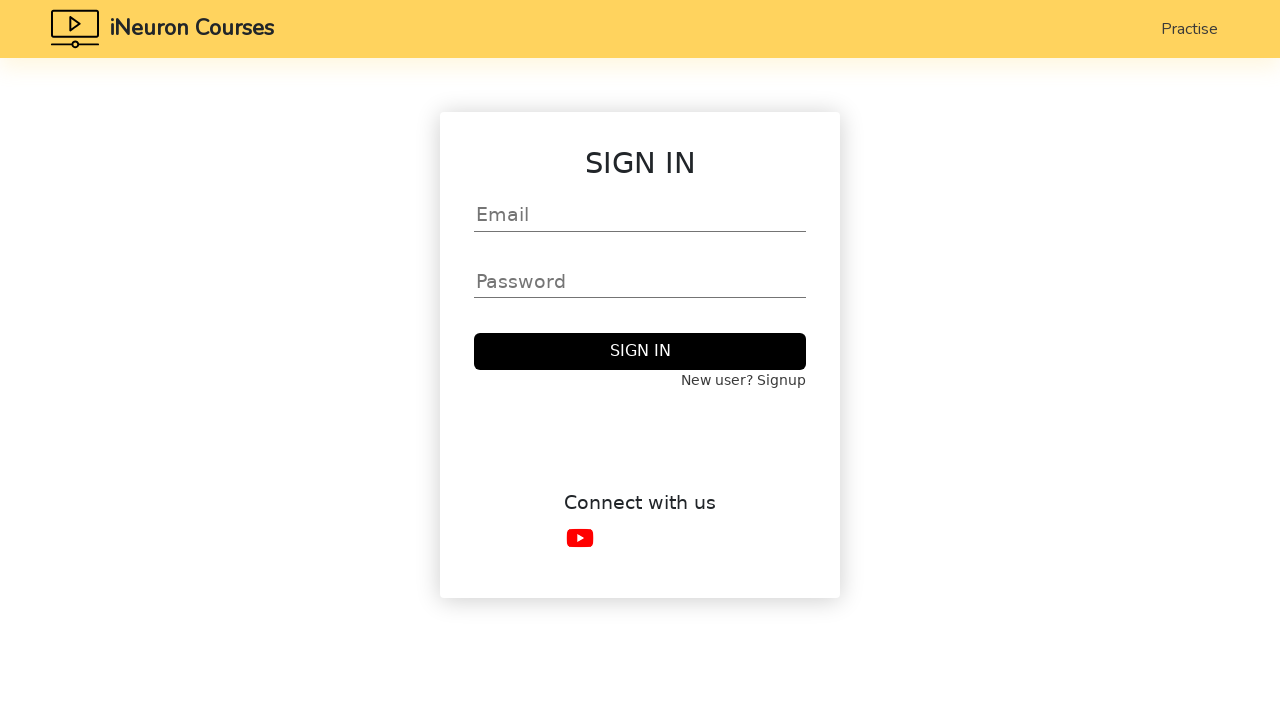

Clicked LinkedIn link to open in new window at (660, 538) on a[href*='linkedin']
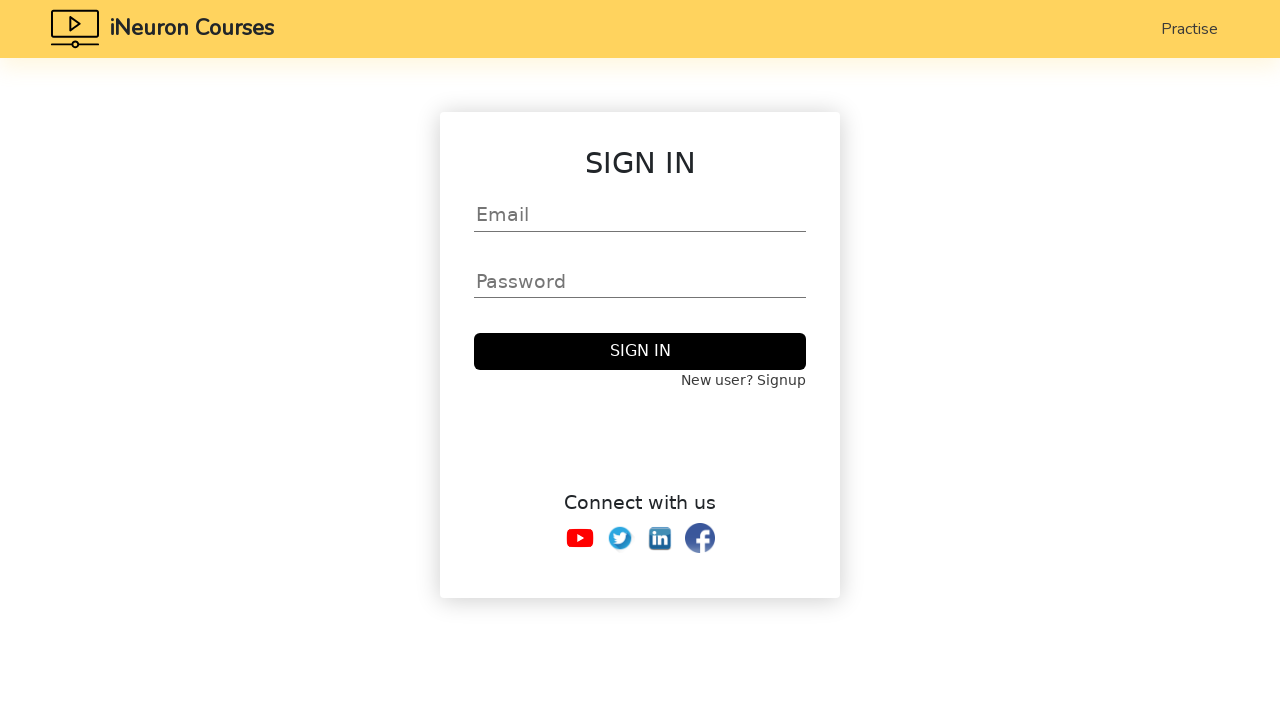

New window/tab opened and captured
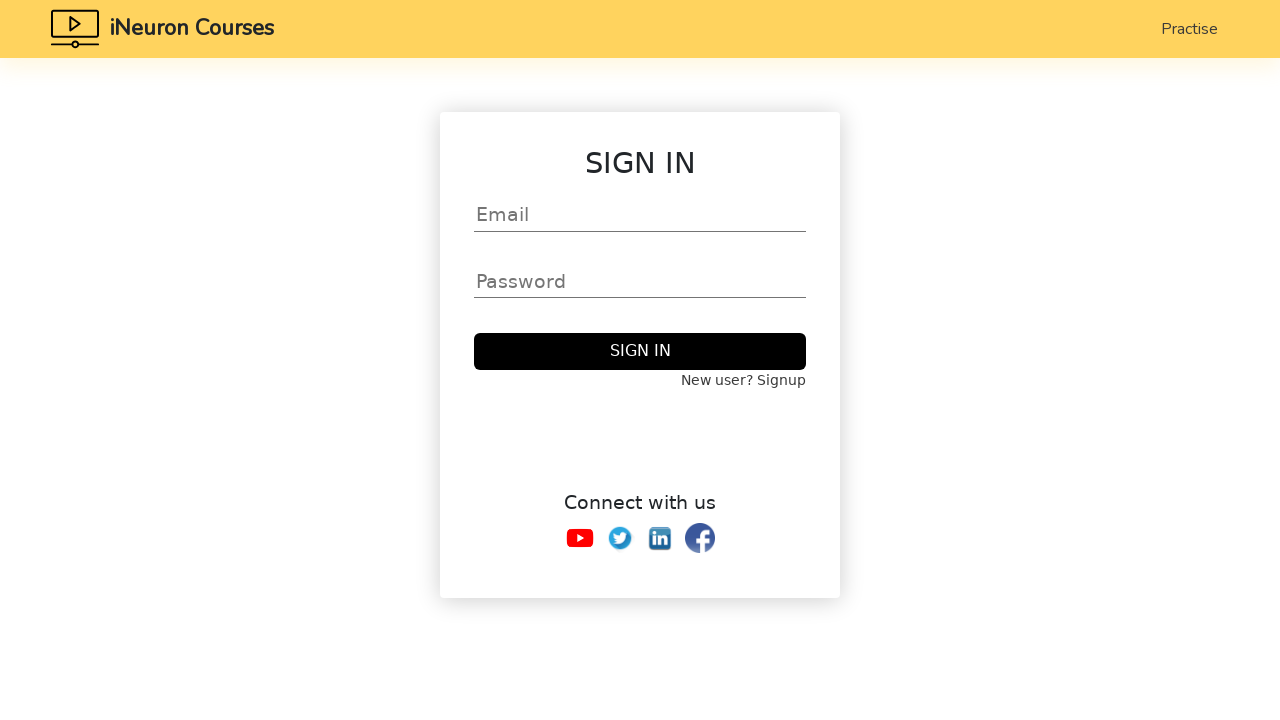

New page finished loading
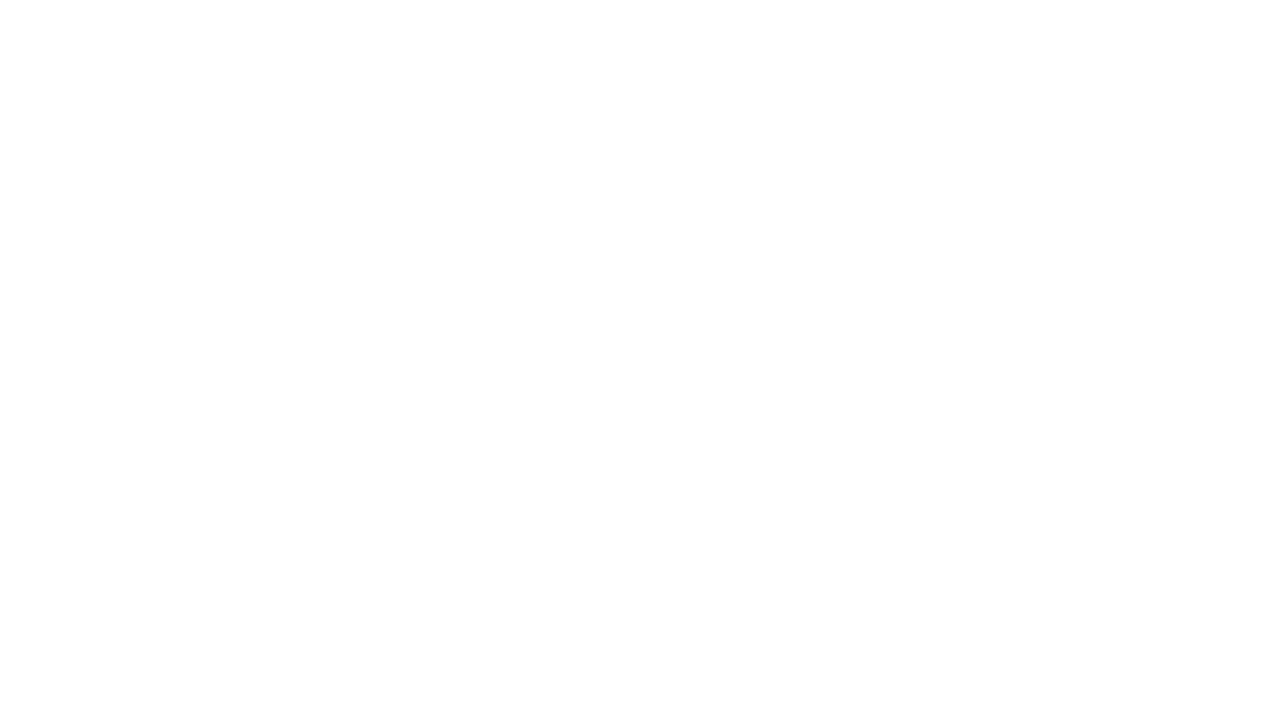

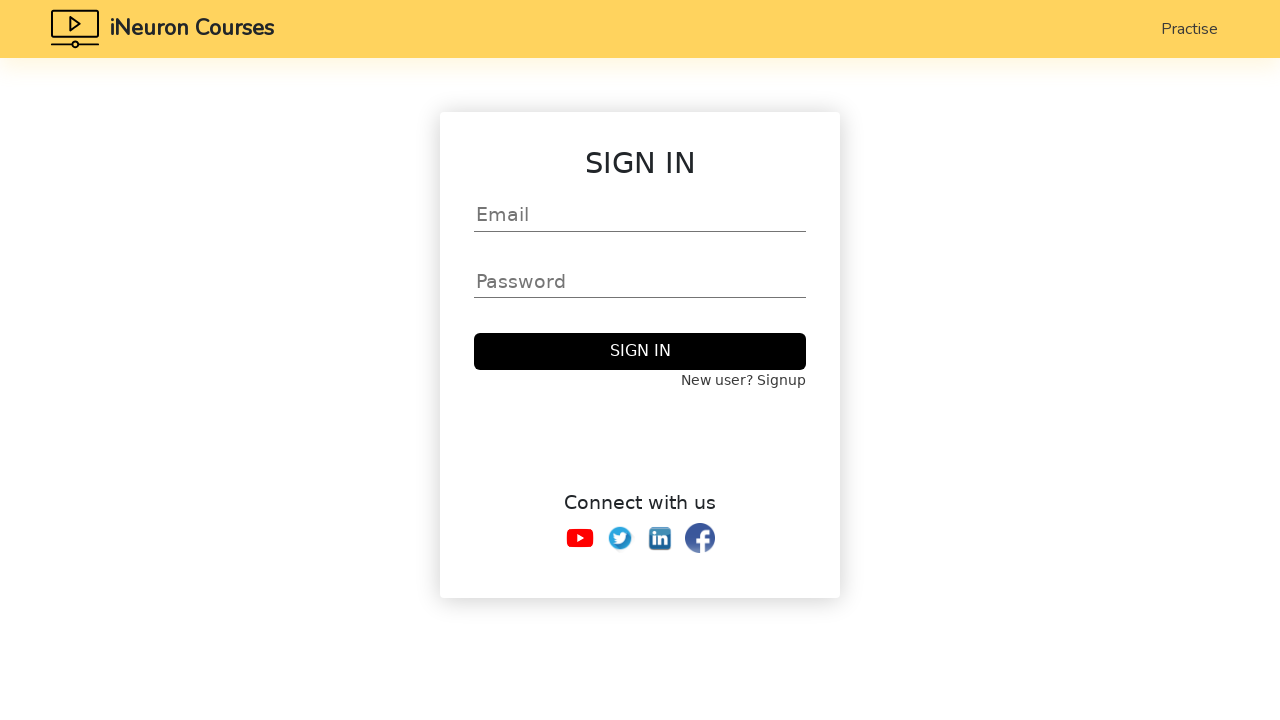